Tests hover functionality by moving mouse over three different images and verifying that user information is displayed for each

Starting URL: http://practice.cydeo.com/hovers

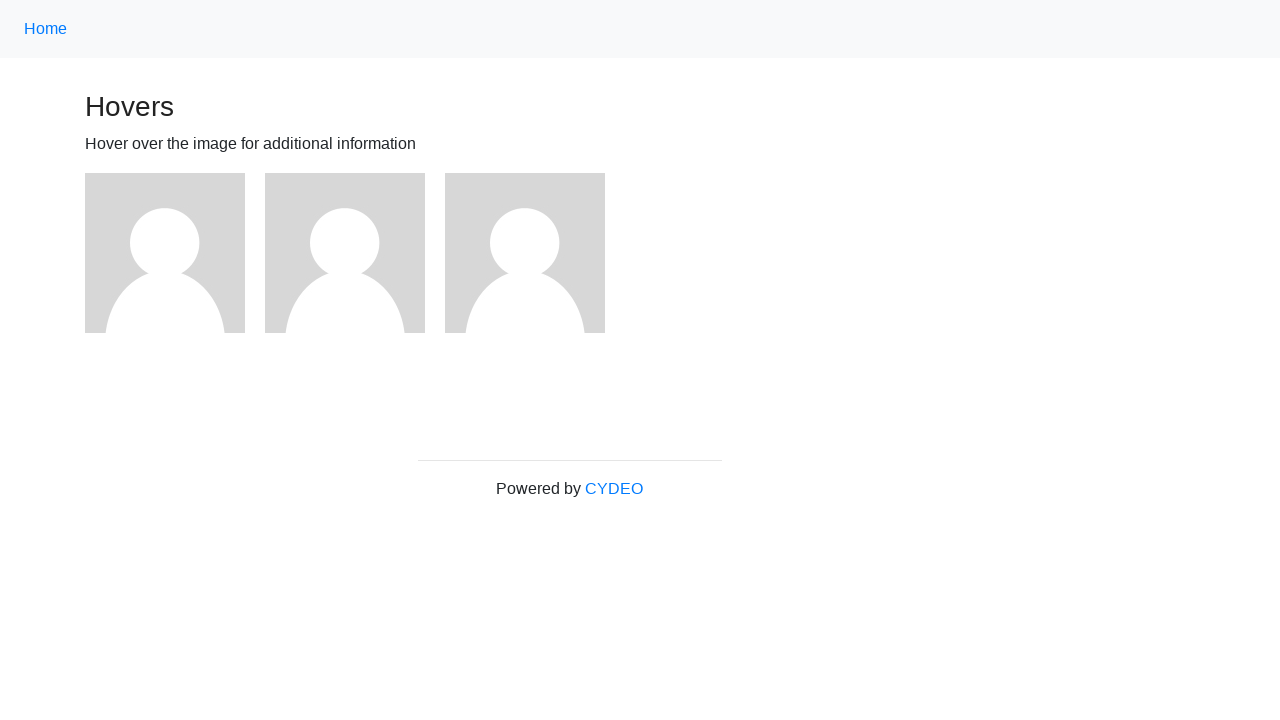

Hovered over first user avatar image at (165, 253) on img[alt='User Avatar']:nth-of-type(1)
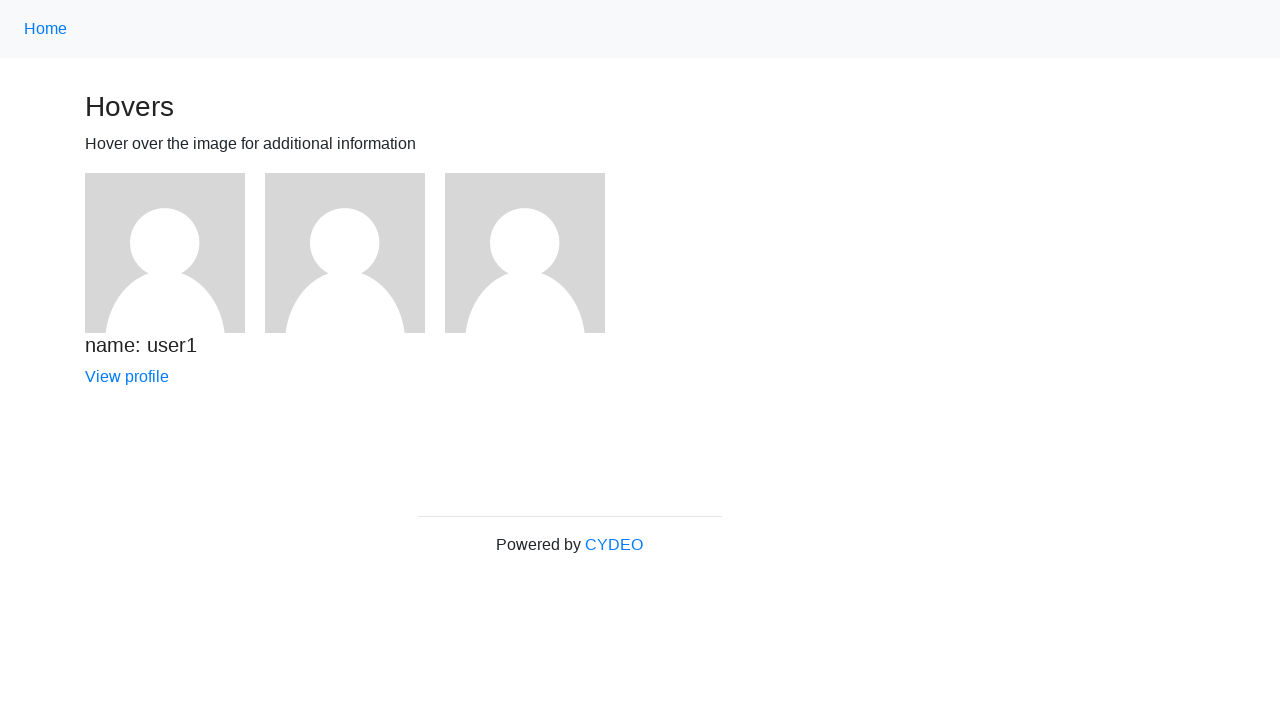

Verified user1 information is displayed
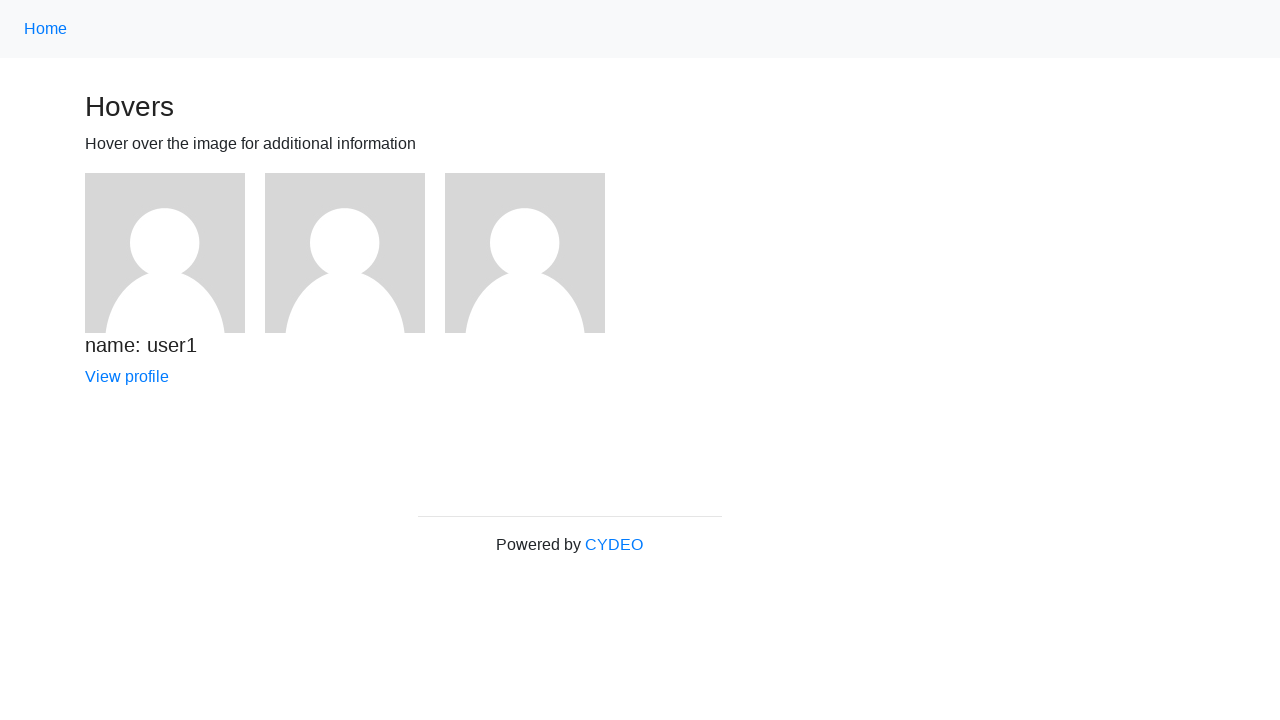

Hovered over second user avatar image at (345, 253) on (//img[@alt='User Avatar'])[2]
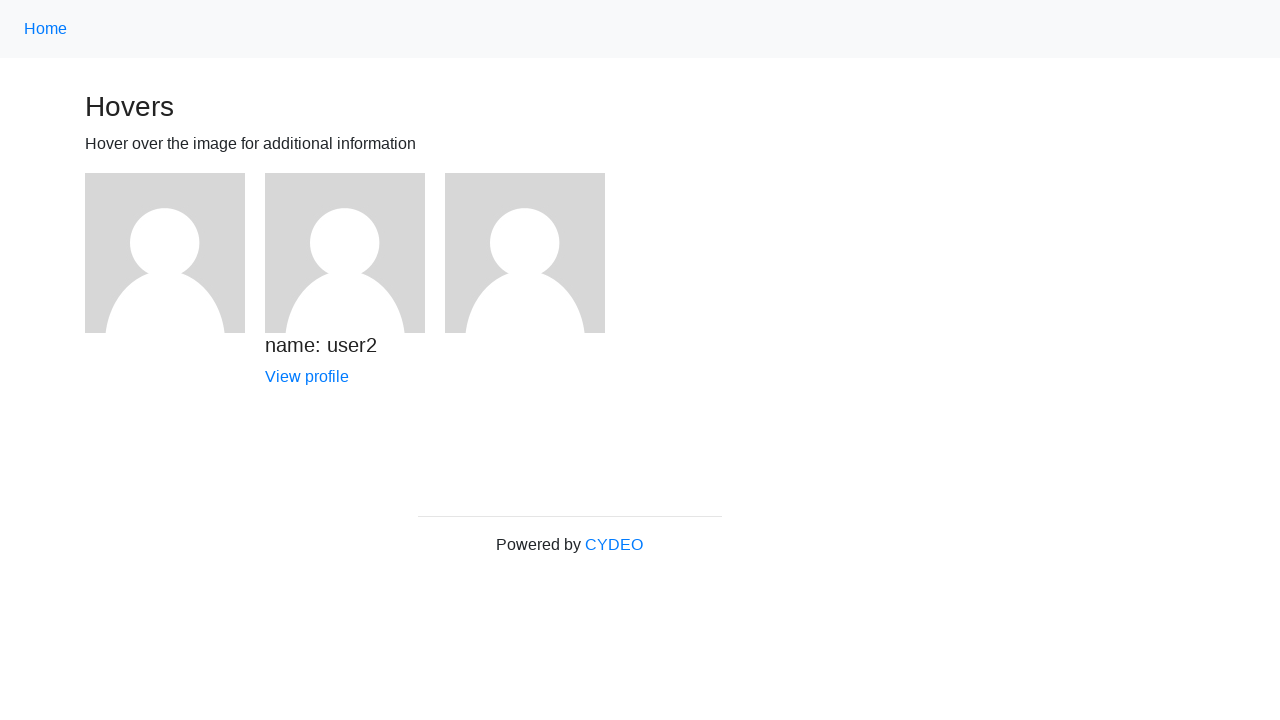

Verified user2 information is displayed
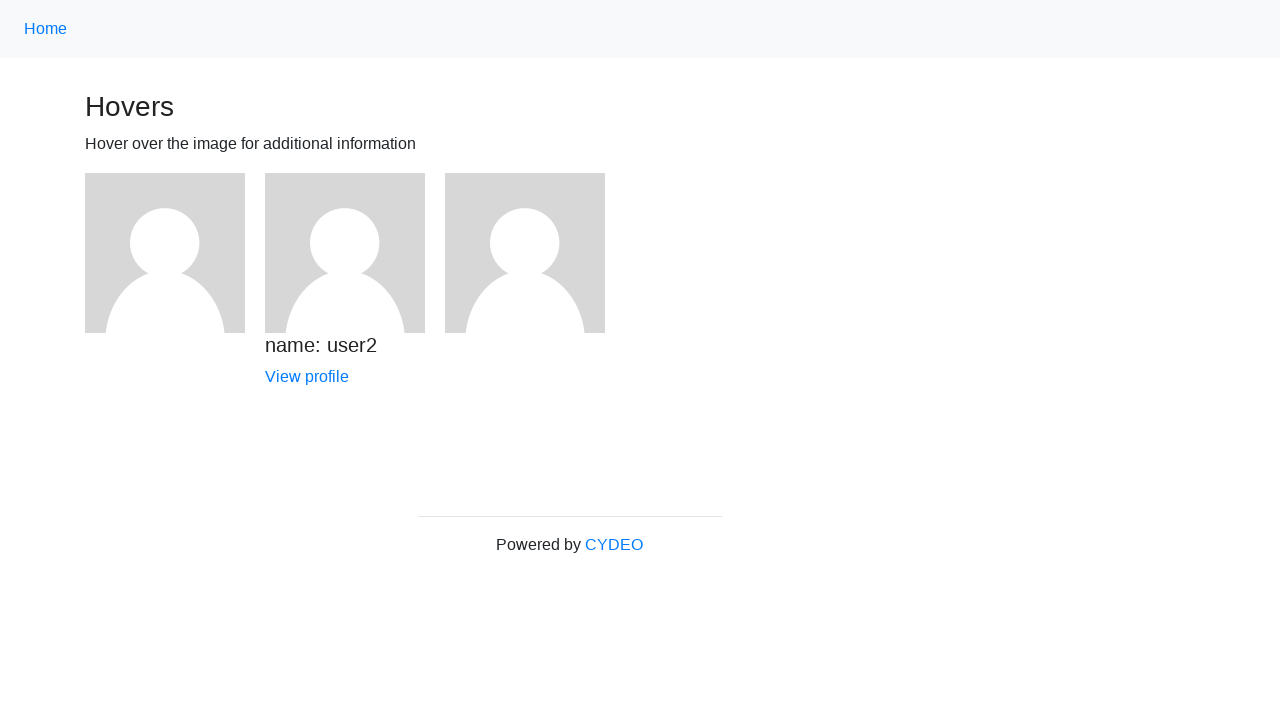

Hovered over third user avatar image at (525, 253) on (//img[@alt='User Avatar'])[3]
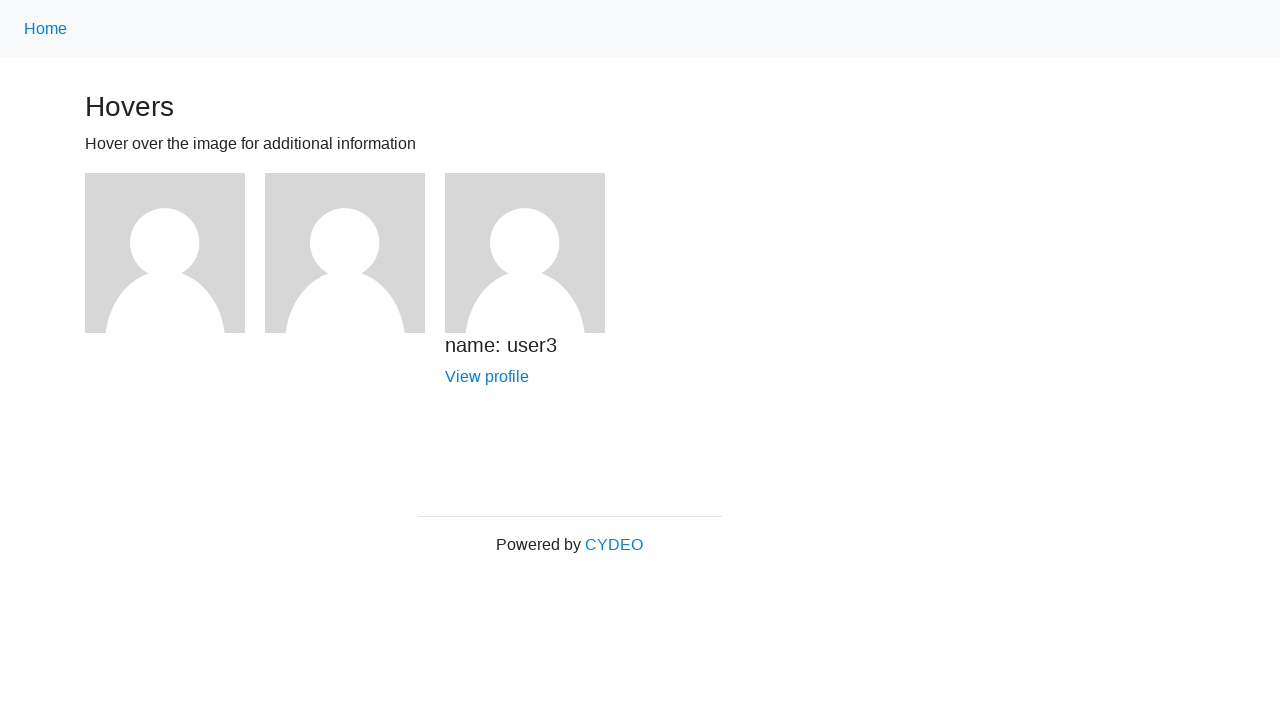

Verified user3 information is displayed
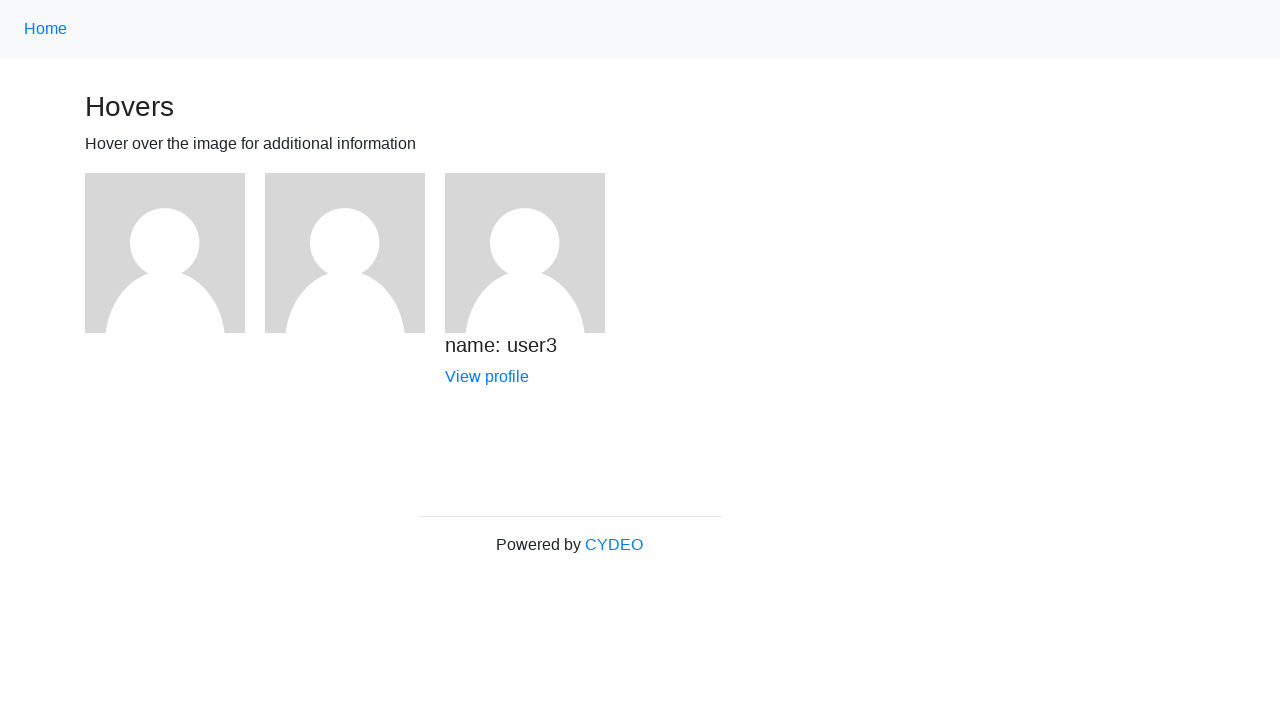

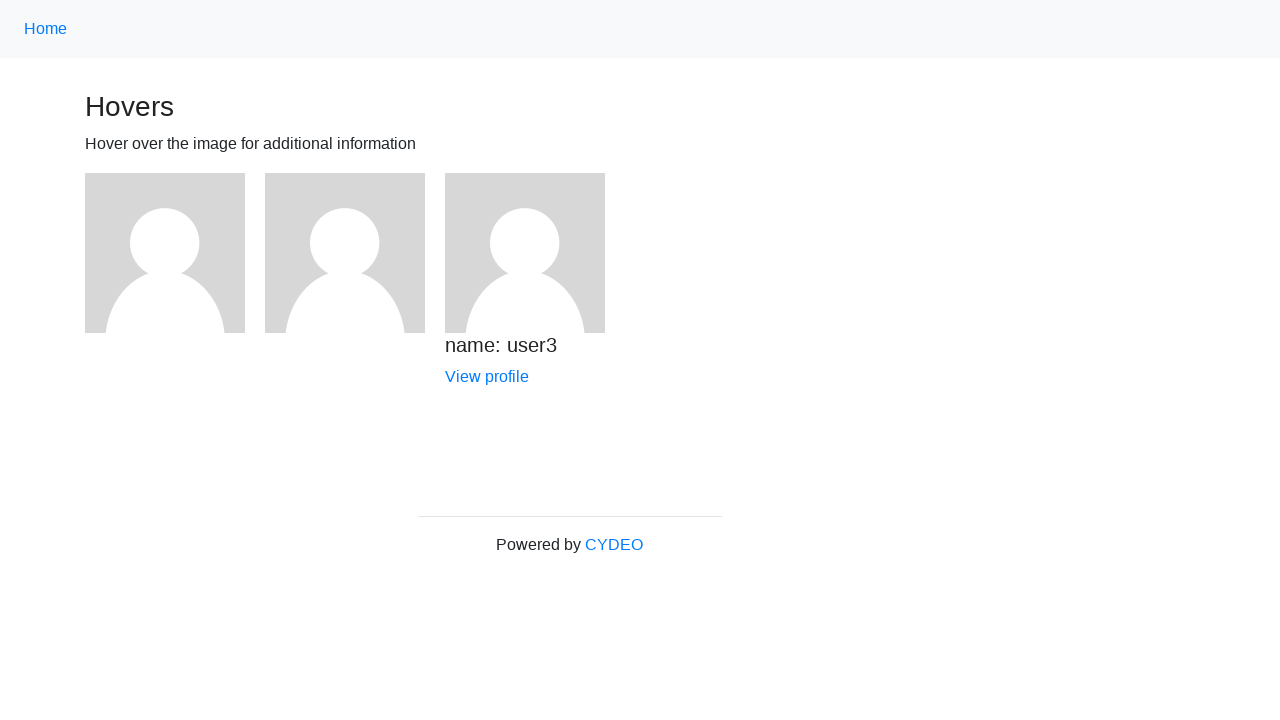